Tests browser multi-tab and multi-window handling by opening new tabs and windows and navigating to different websites in each

Starting URL: https://www.dummyticket.com/dummy-ticket-for-visa-application/

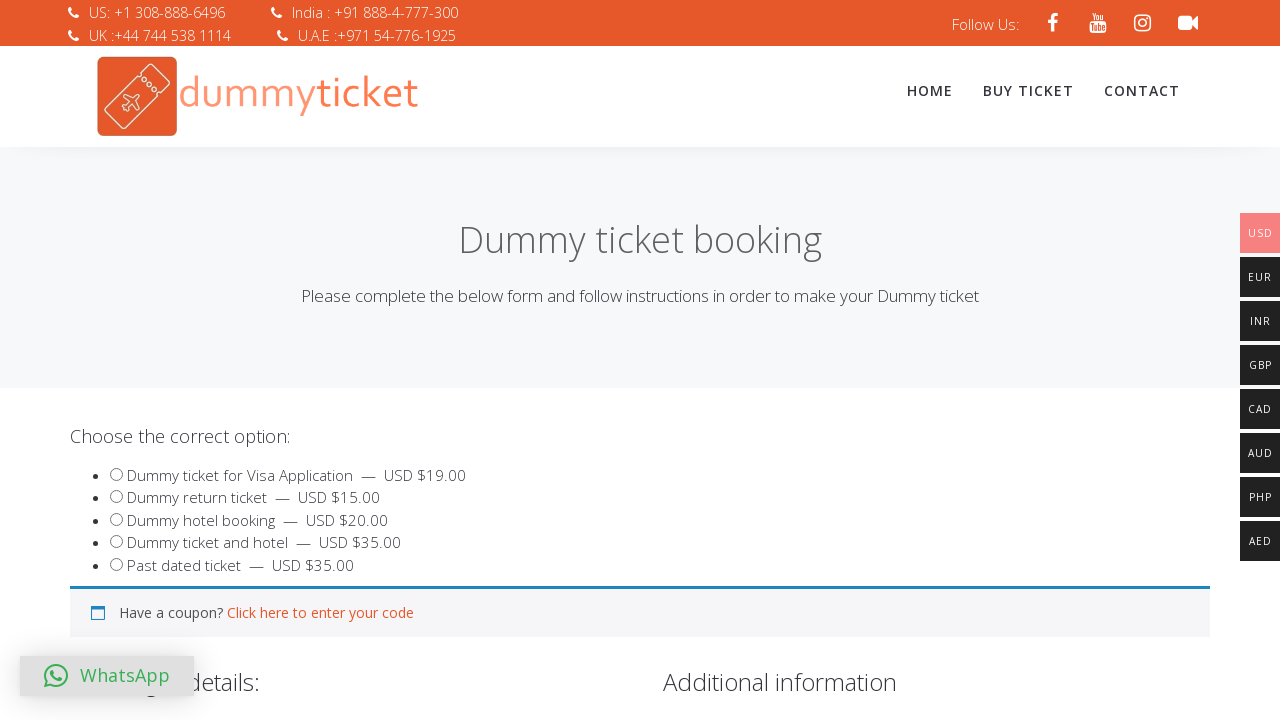

Set viewport size to 1920x1080
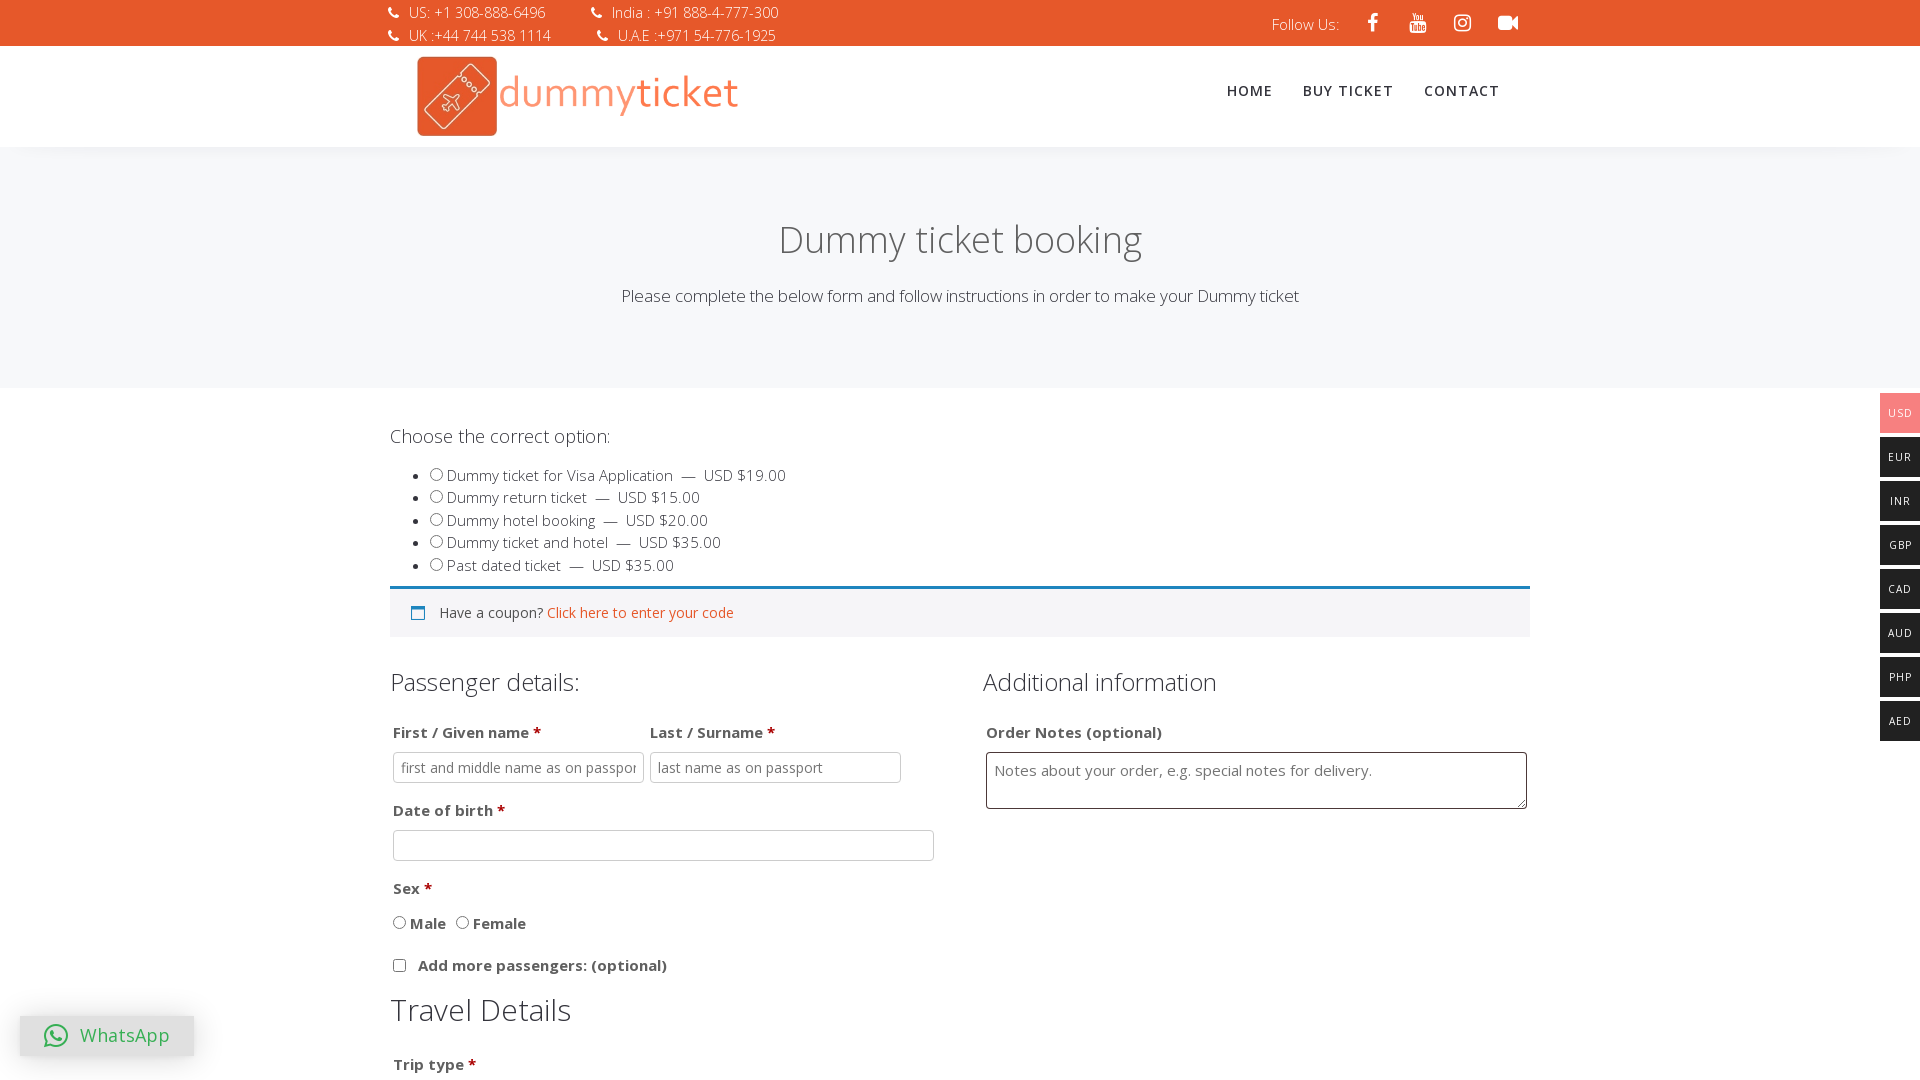

Opened a new tab
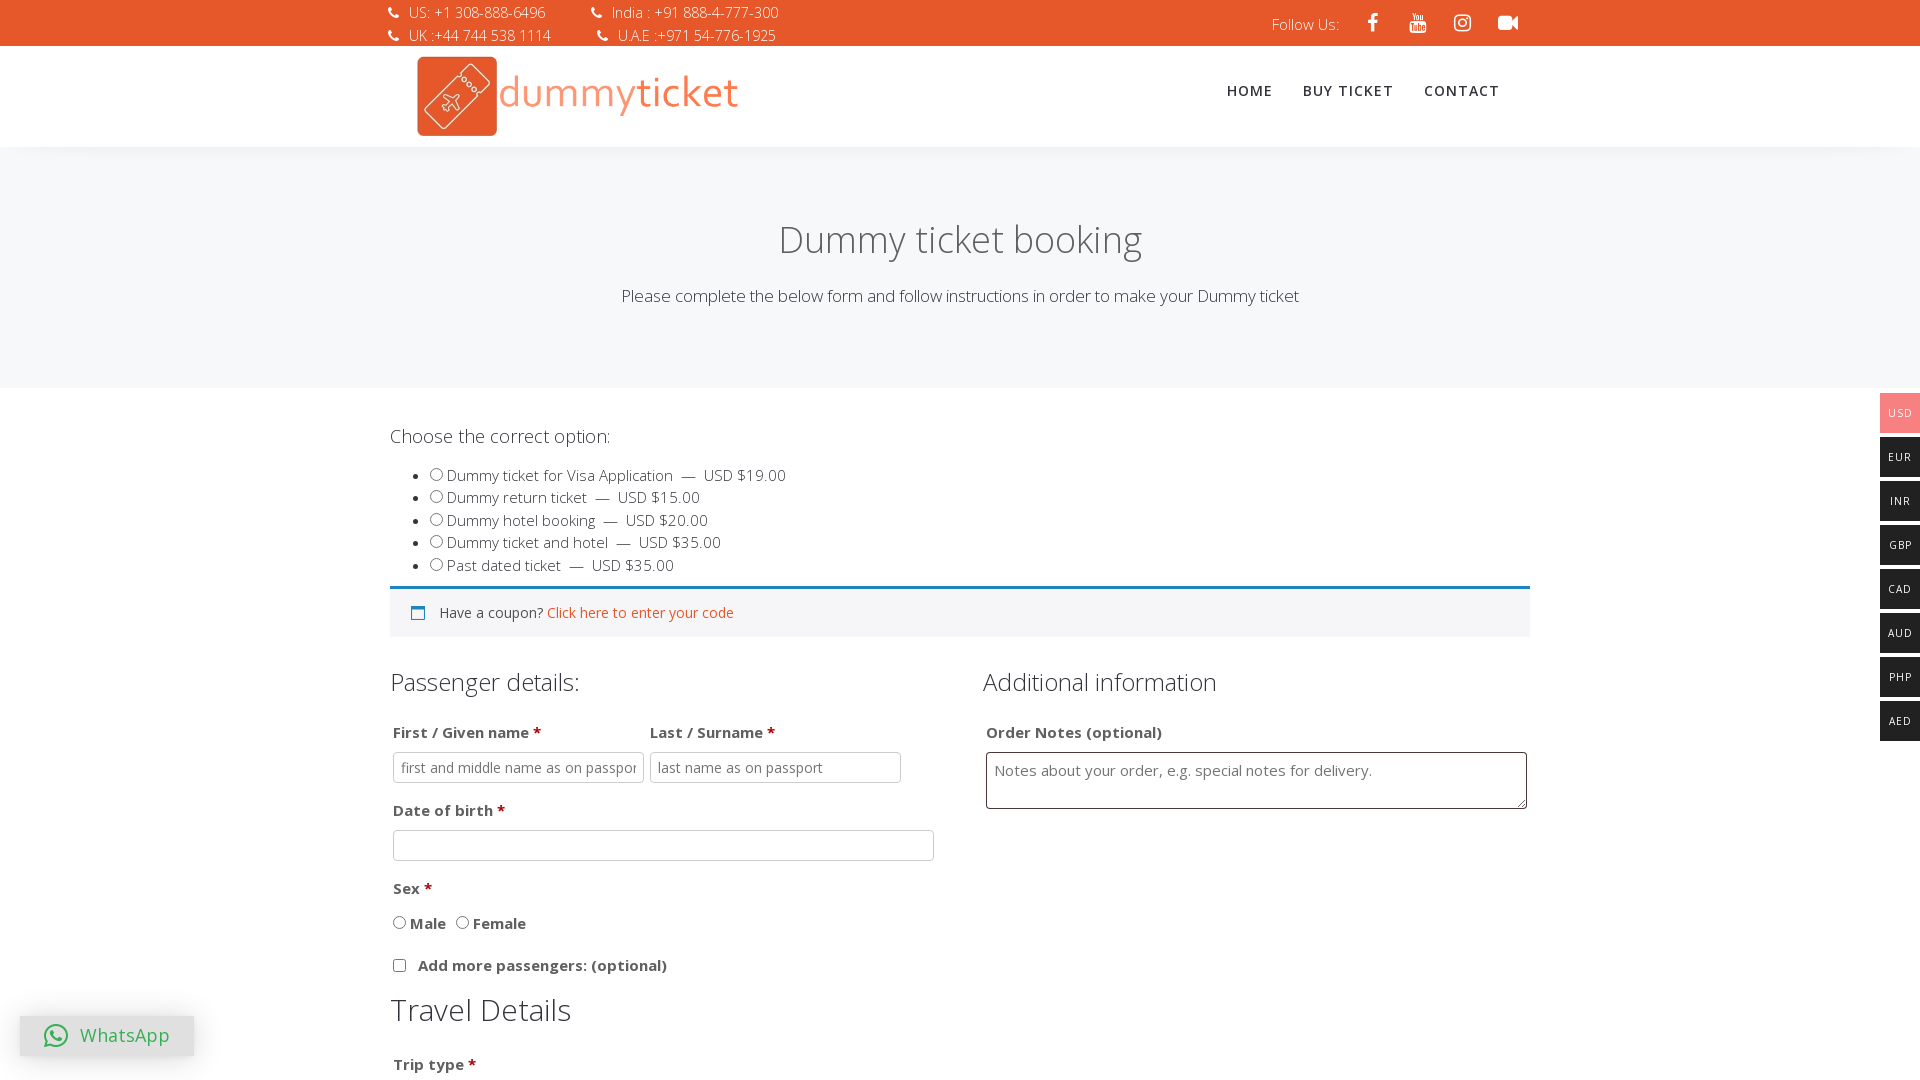

Navigated new tab to https://www.letskodeit.com/practice
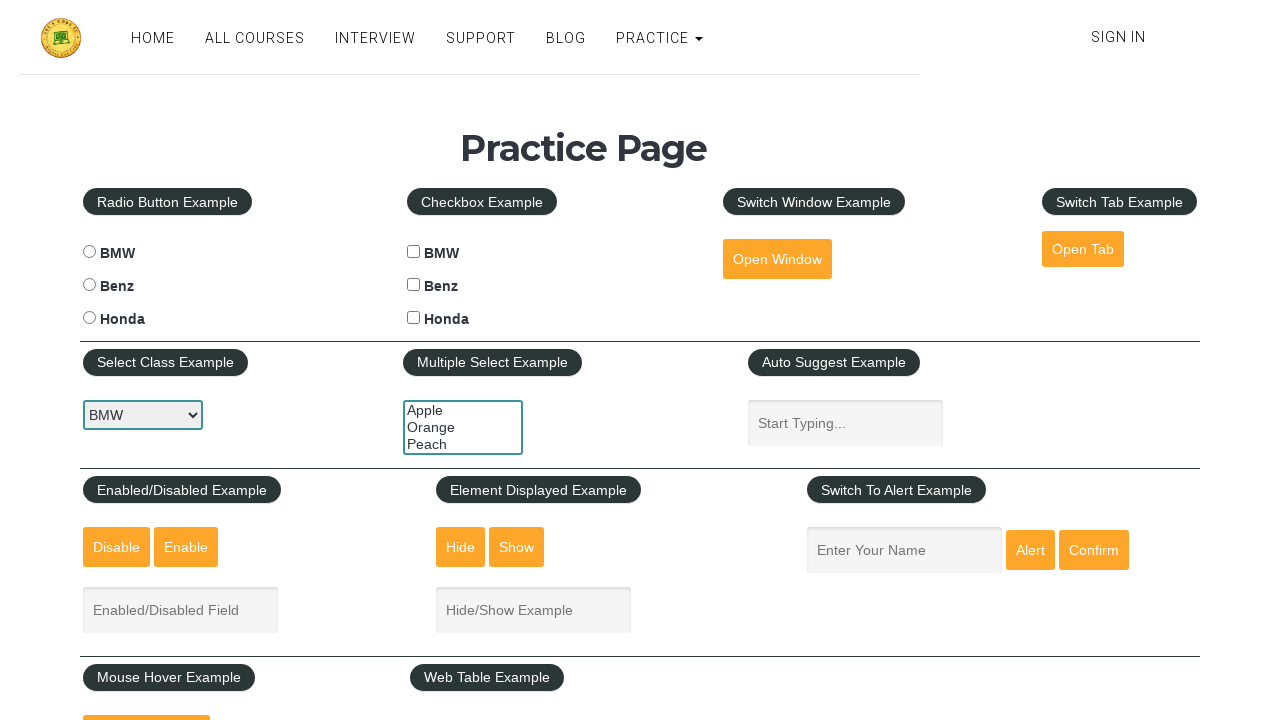

Waited for new tab page to fully load (domcontentloaded)
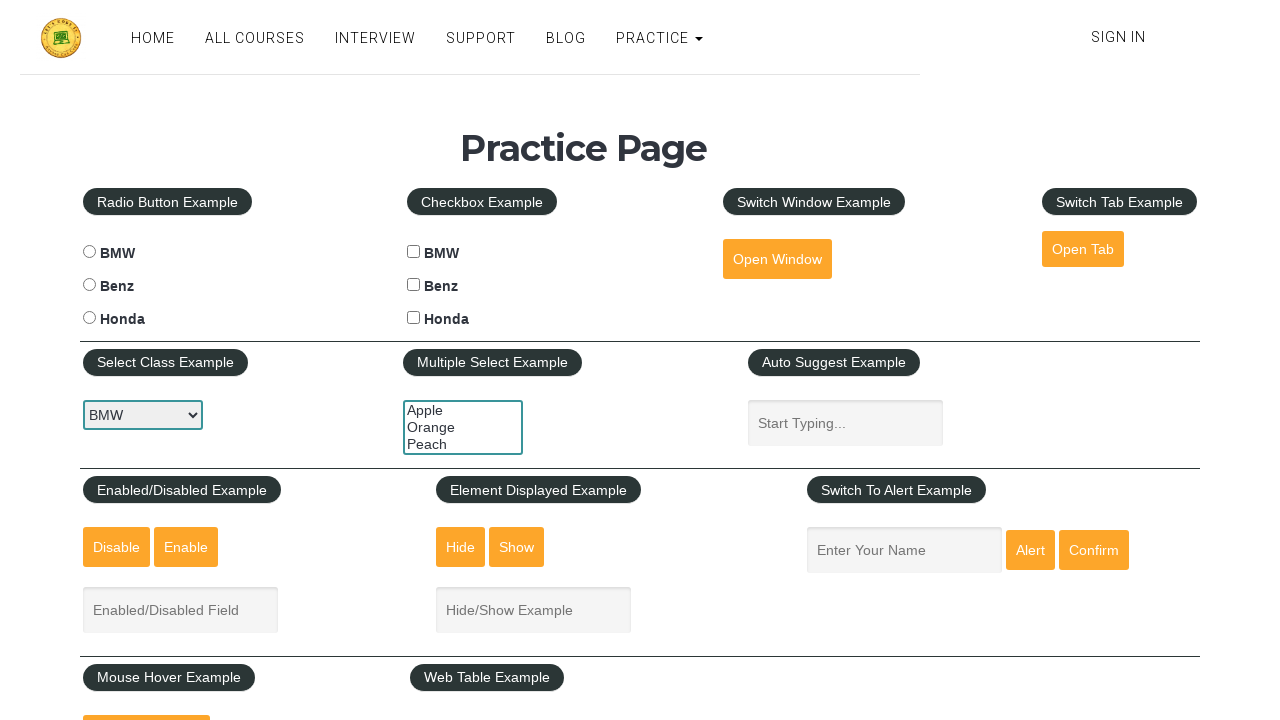

Opened a new window
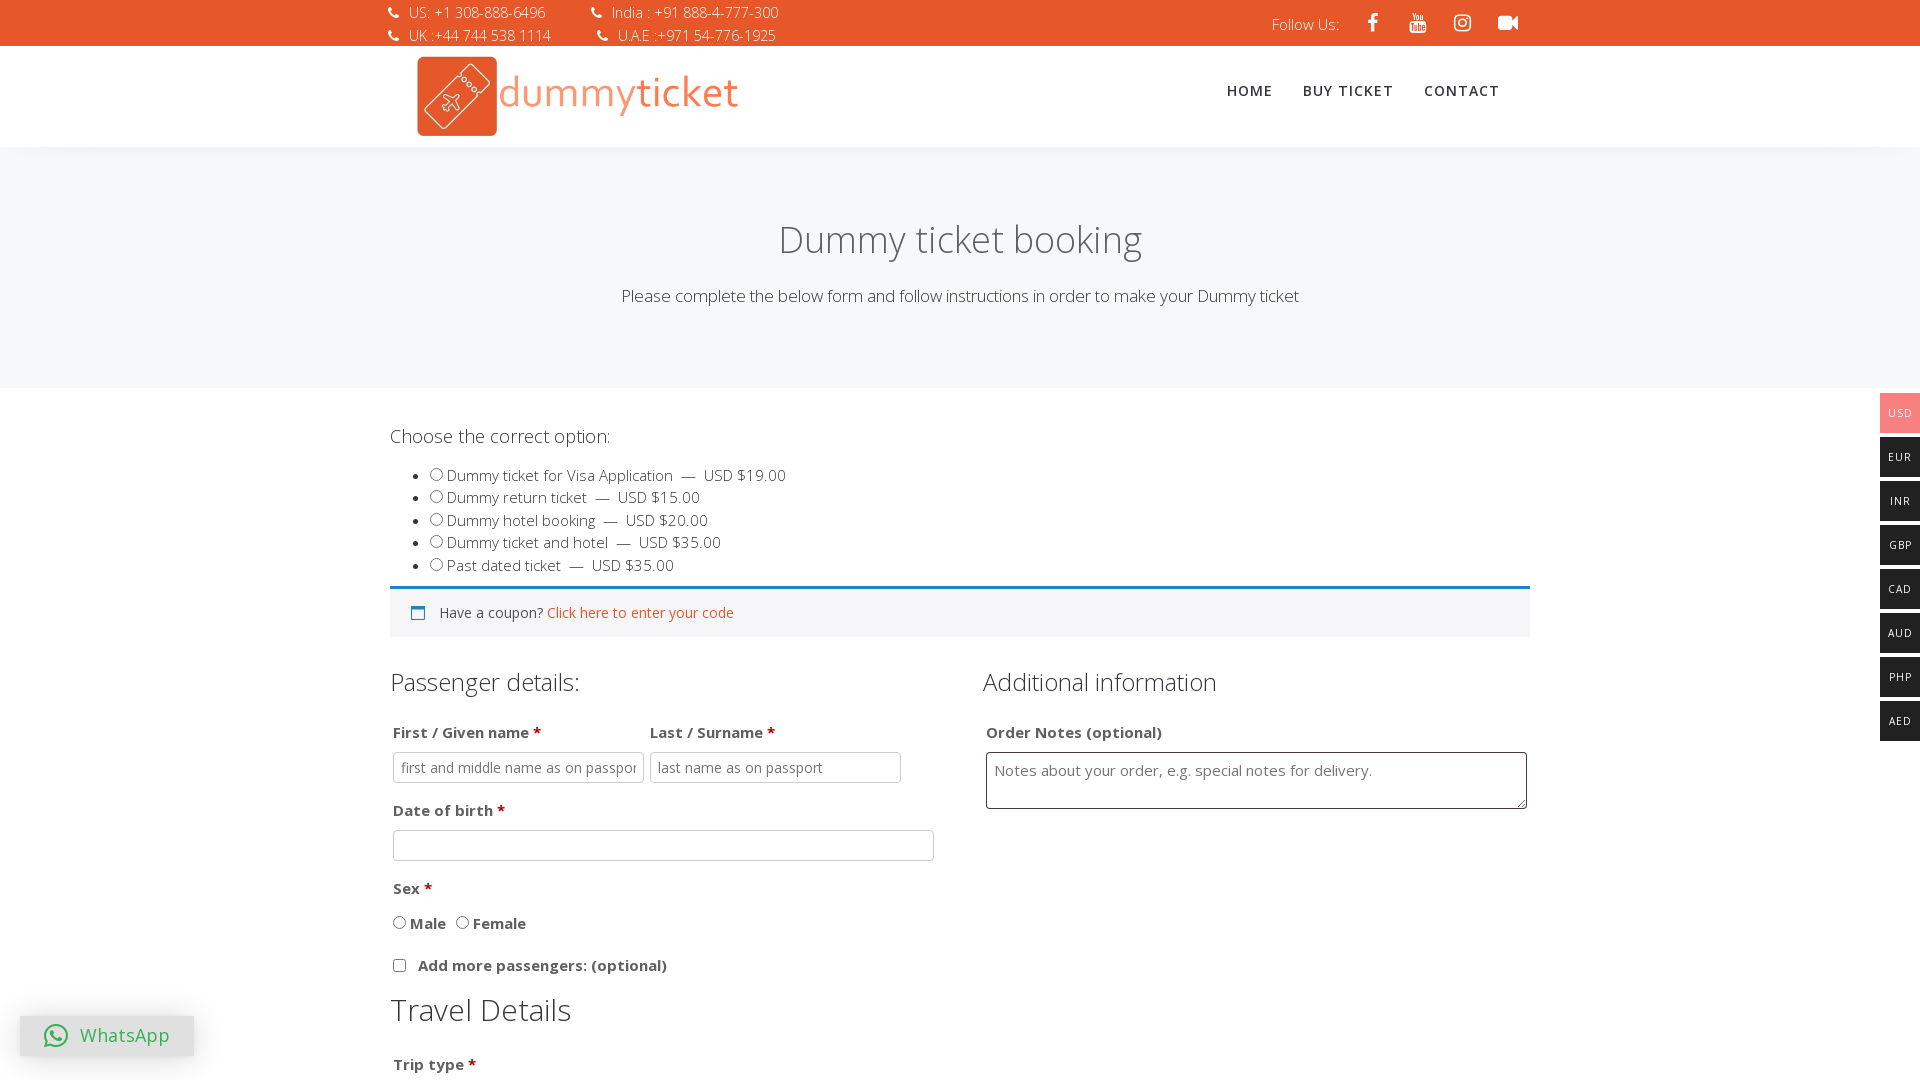

Navigated new window to https://www.jqueryscript.net/
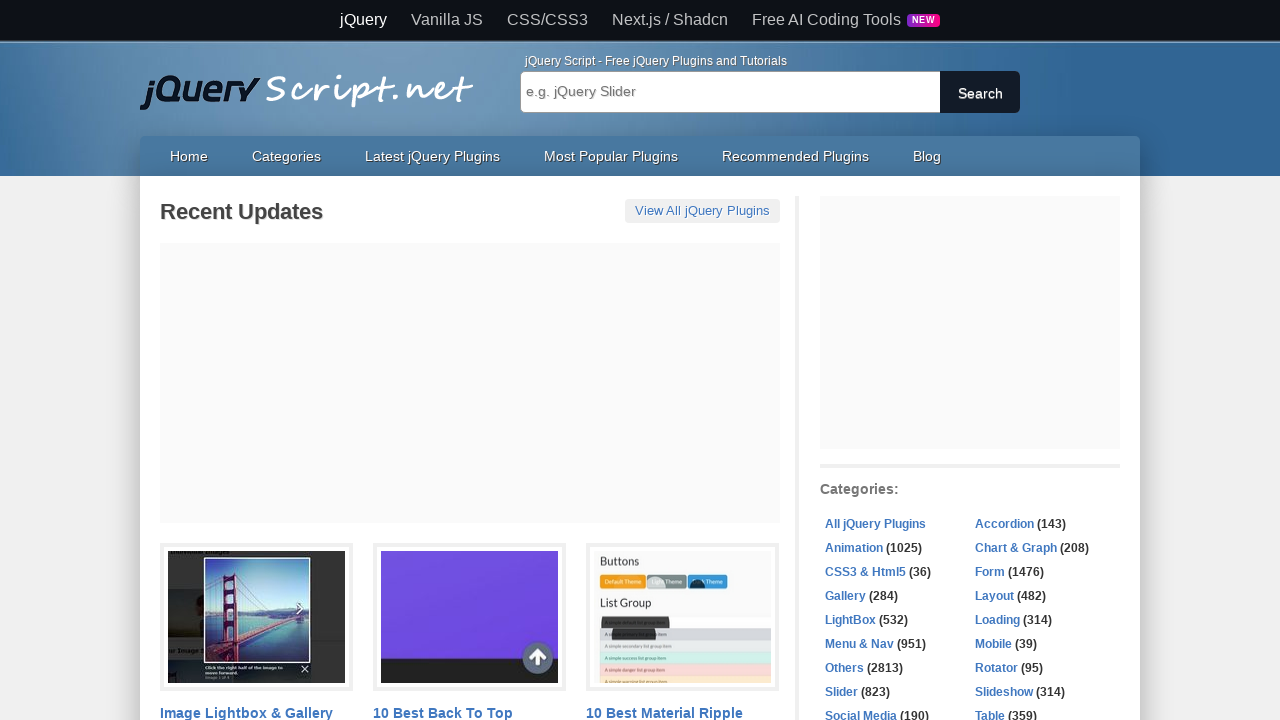

Waited for new window page to fully load (domcontentloaded)
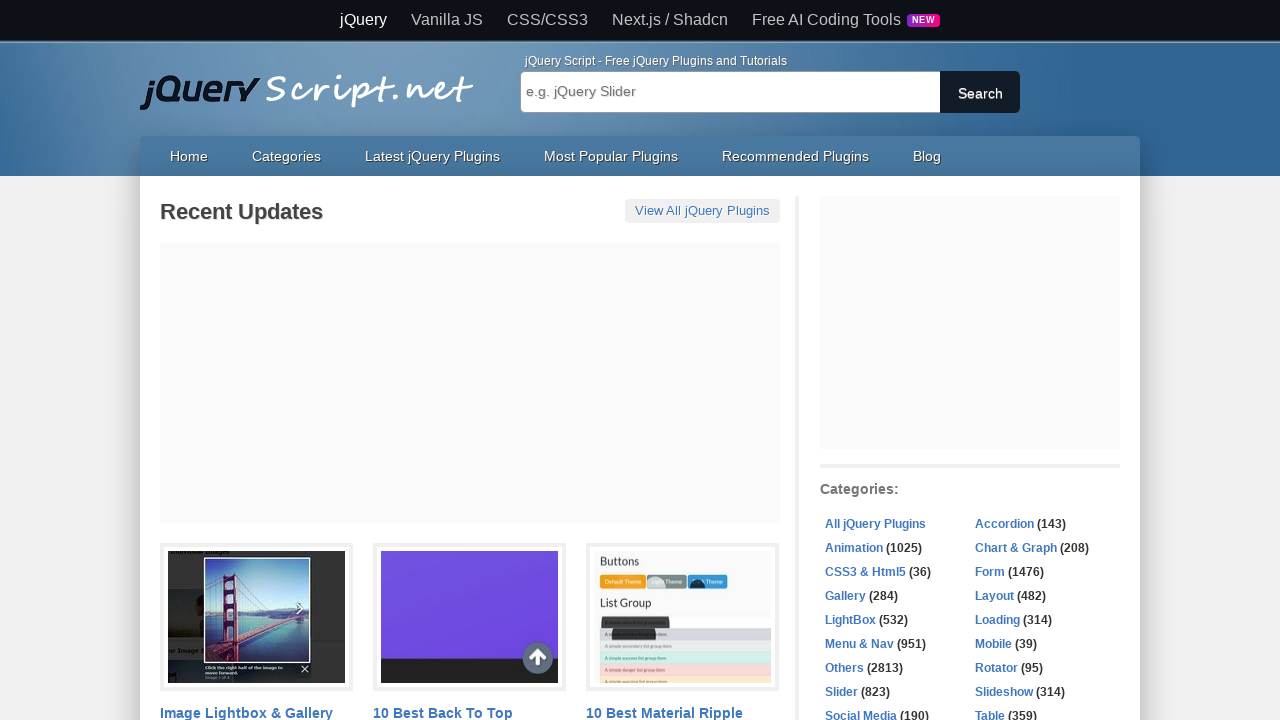

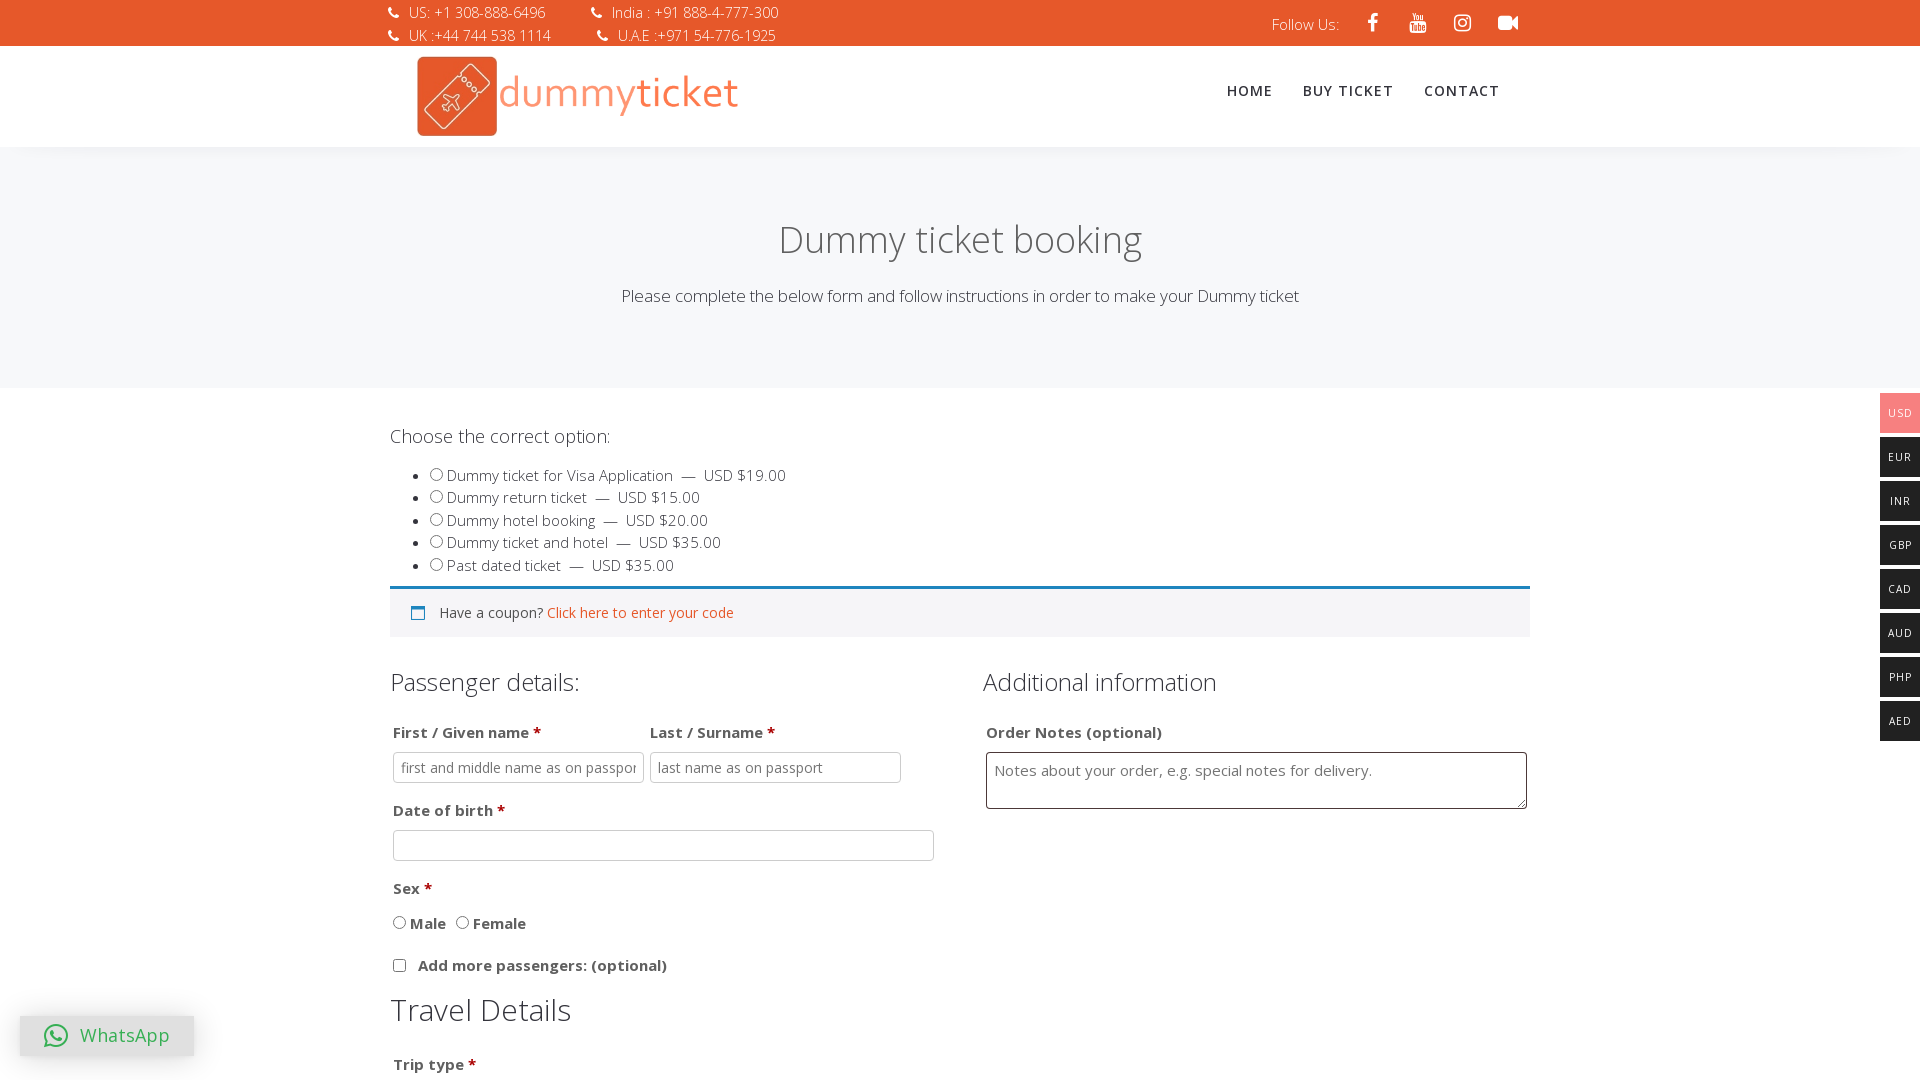